Tests jQuery UI draggable functionality by navigating to the draggable demo, switching to an iframe, performing a drag operation, and then returning to the main page

Starting URL: https://jqueryui.com/

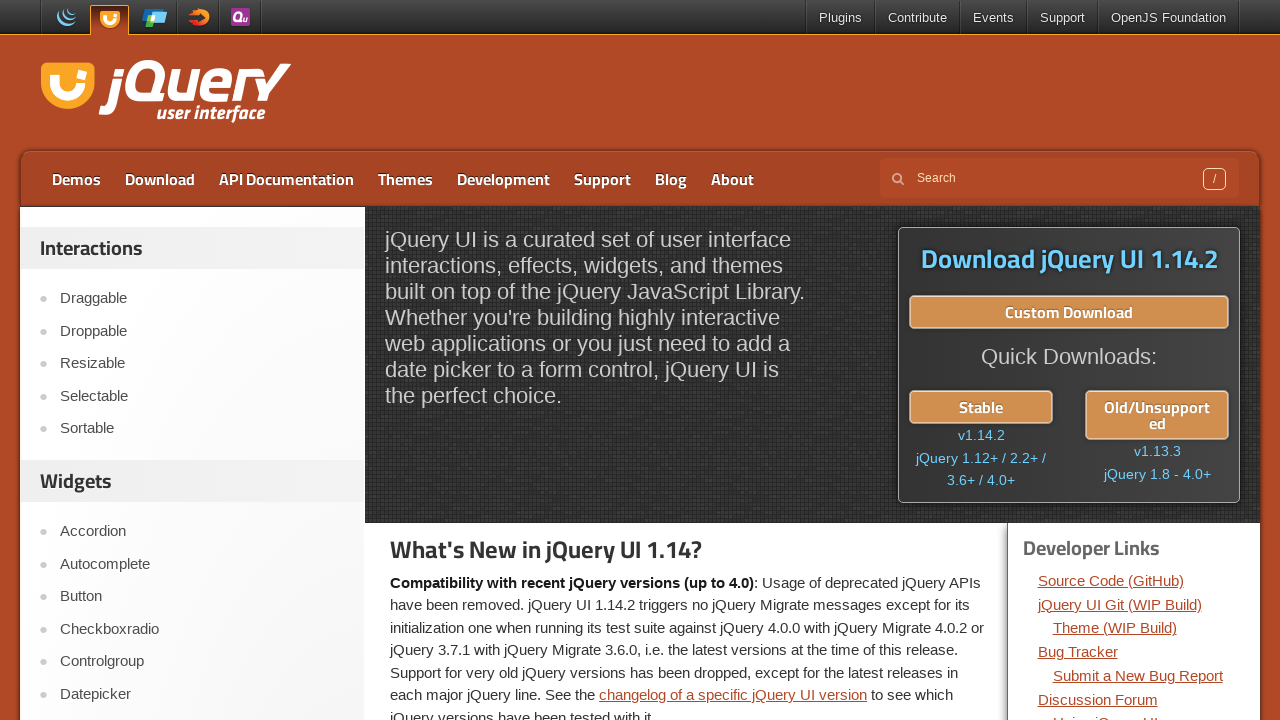

Clicked on Draggable link to navigate to draggable demo at (202, 299) on a:text('Draggable')
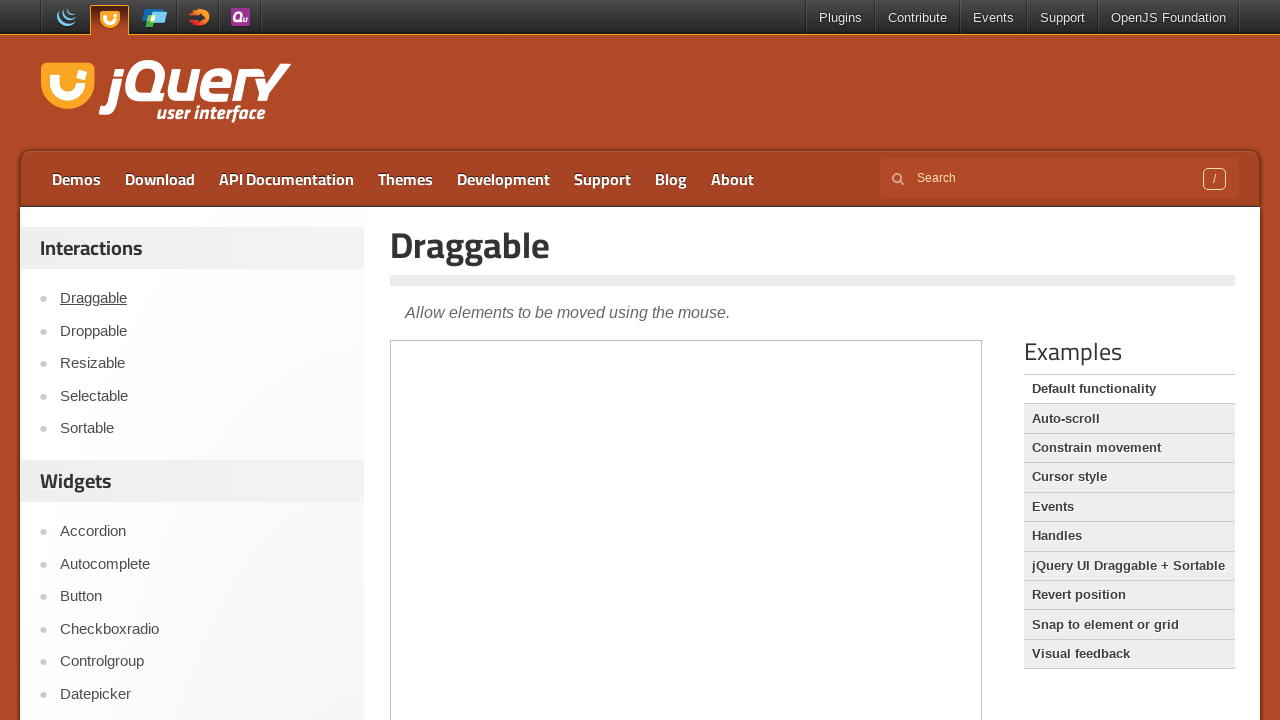

Located demo iframe for jQuery UI draggable
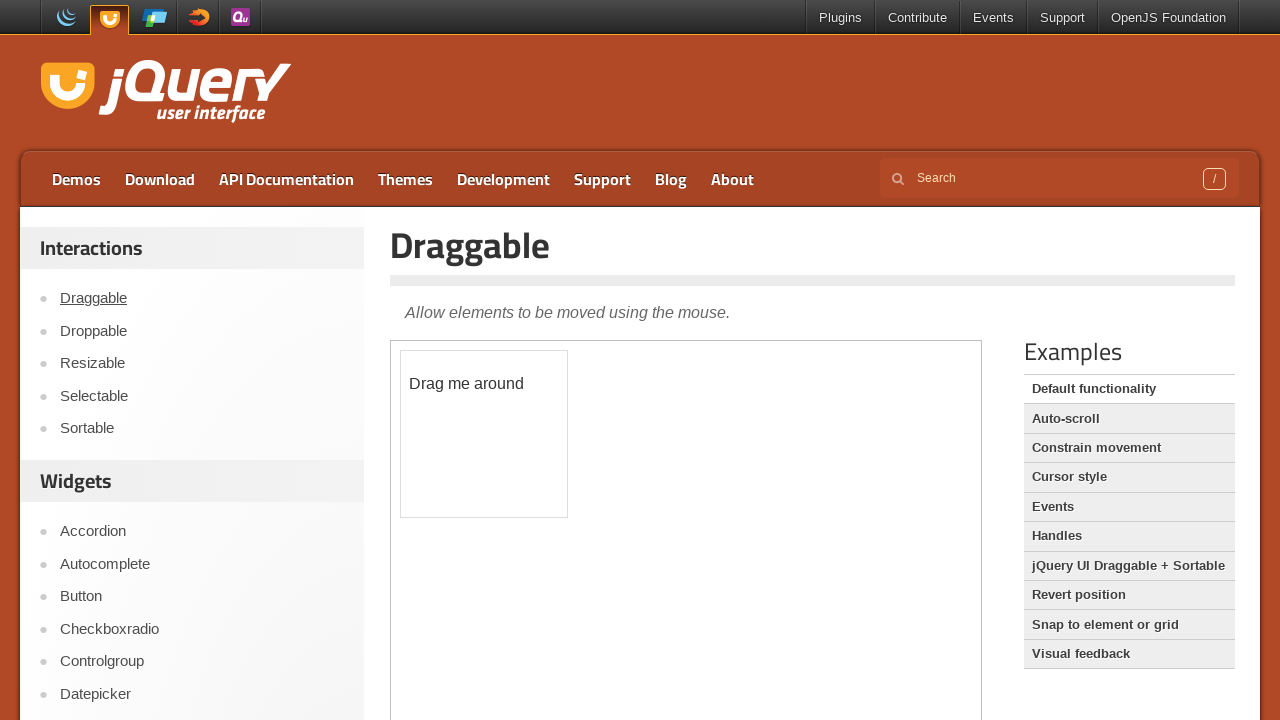

Located draggable element in iframe
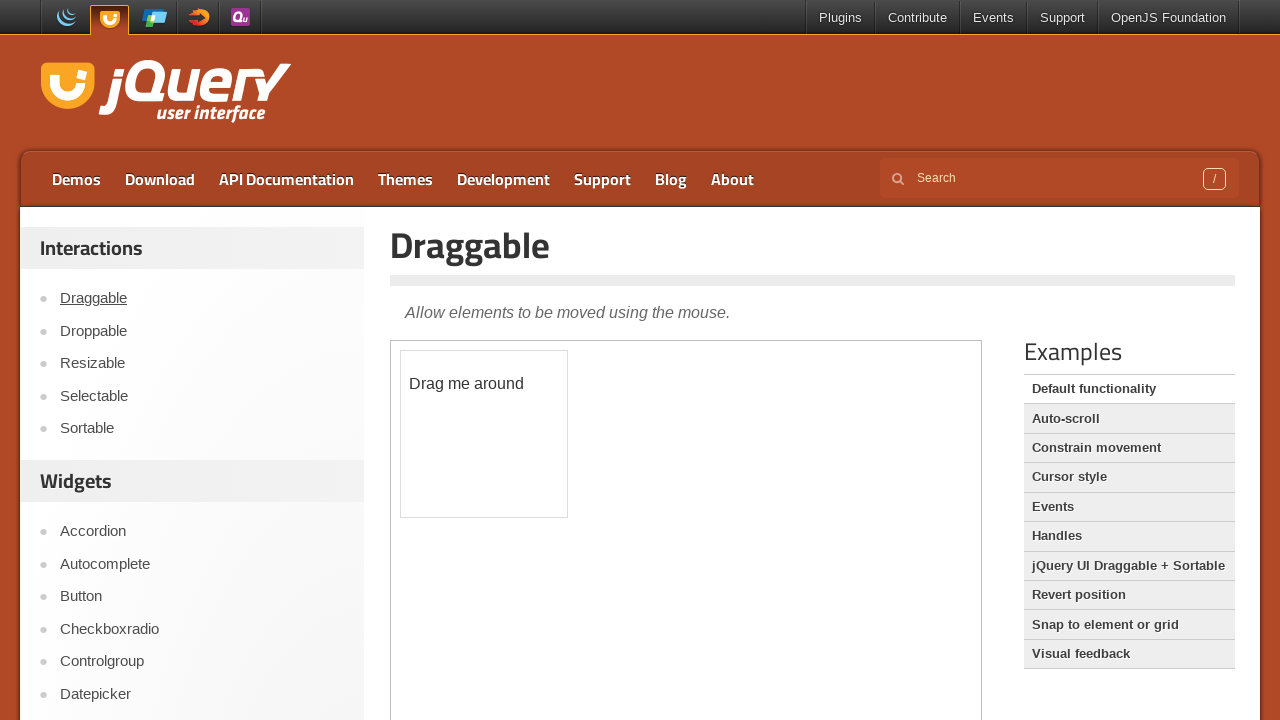

Performed drag operation on draggable element, moved 100px right at (501, 351)
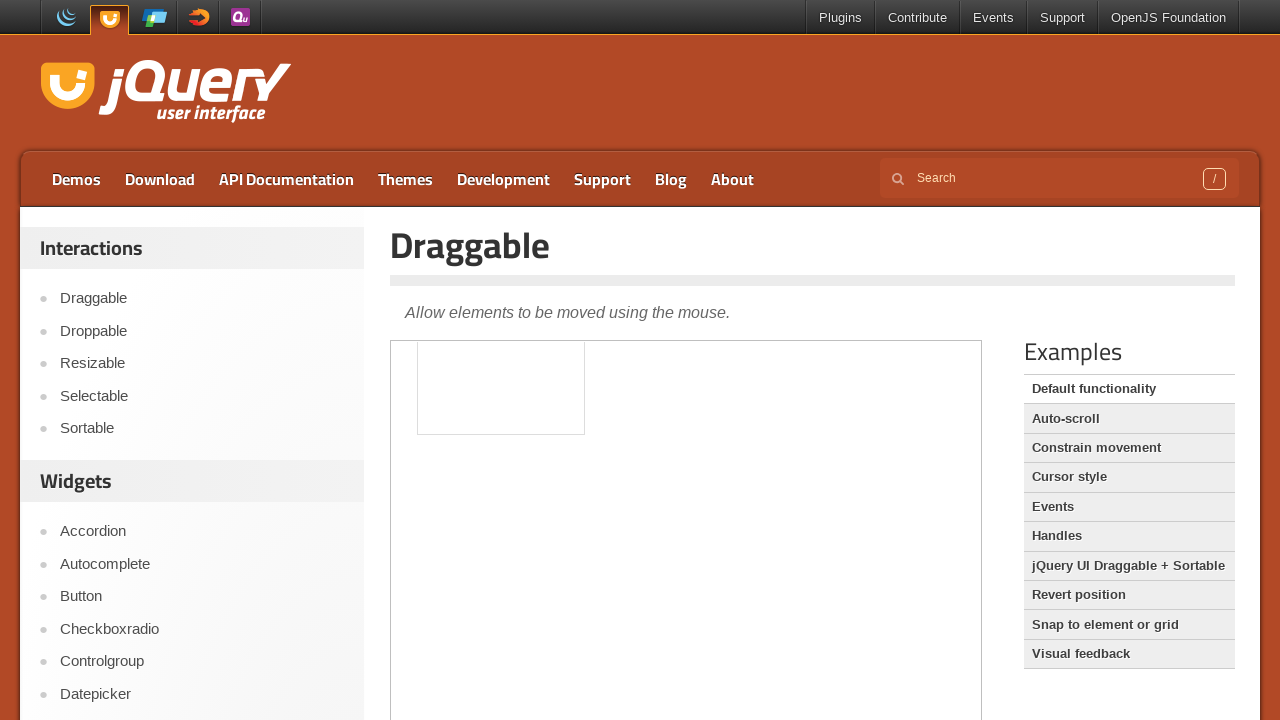

Clicked on jQuery UI logo to return to main page at (162, 93) on .logo
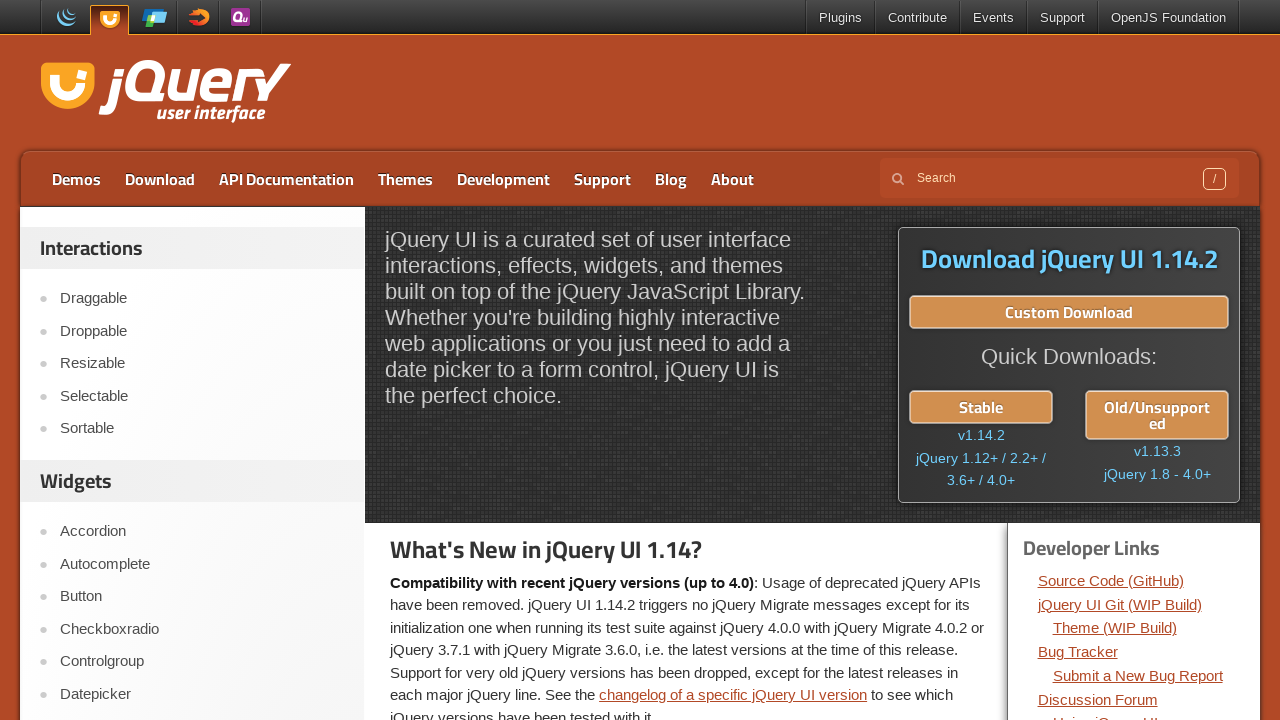

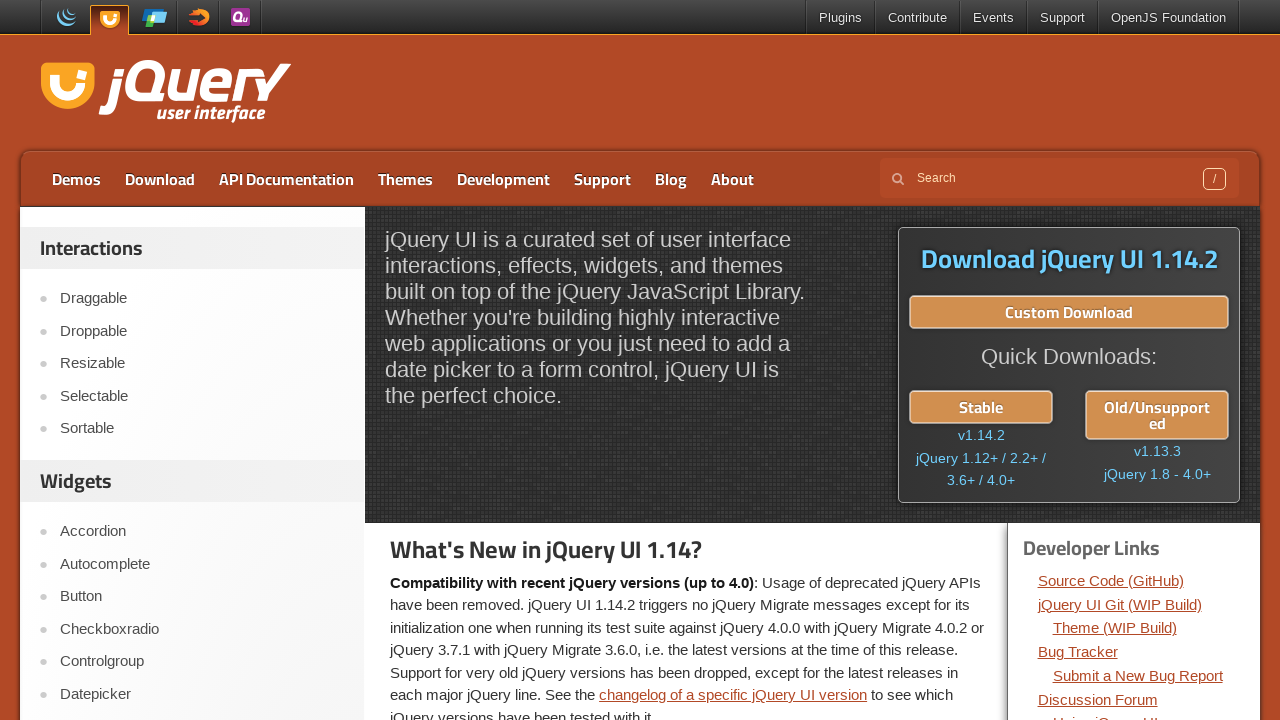